Tests an explicit wait scenario where the script waits for a price to change to $100, then clicks a book button, calculates a mathematical value based on displayed input, enters the answer, and submits the solution.

Starting URL: http://suninjuly.github.io/explicit_wait2.html

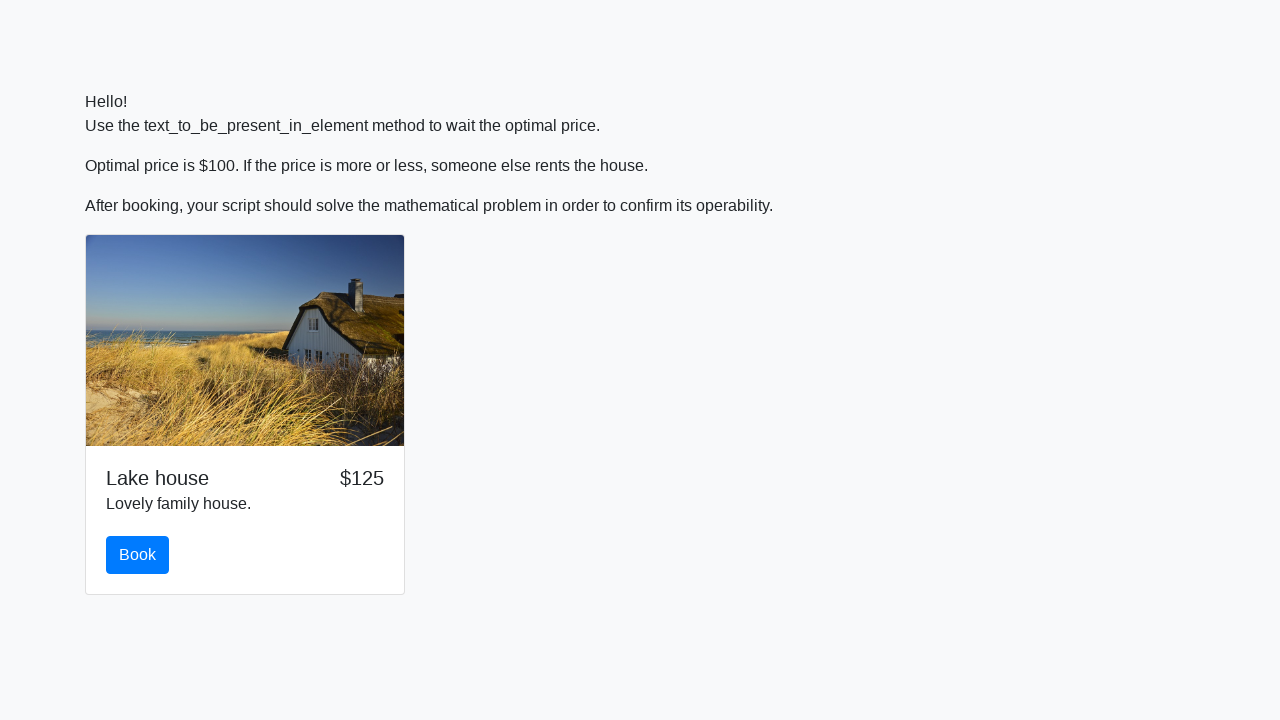

Waited for price to change to $100
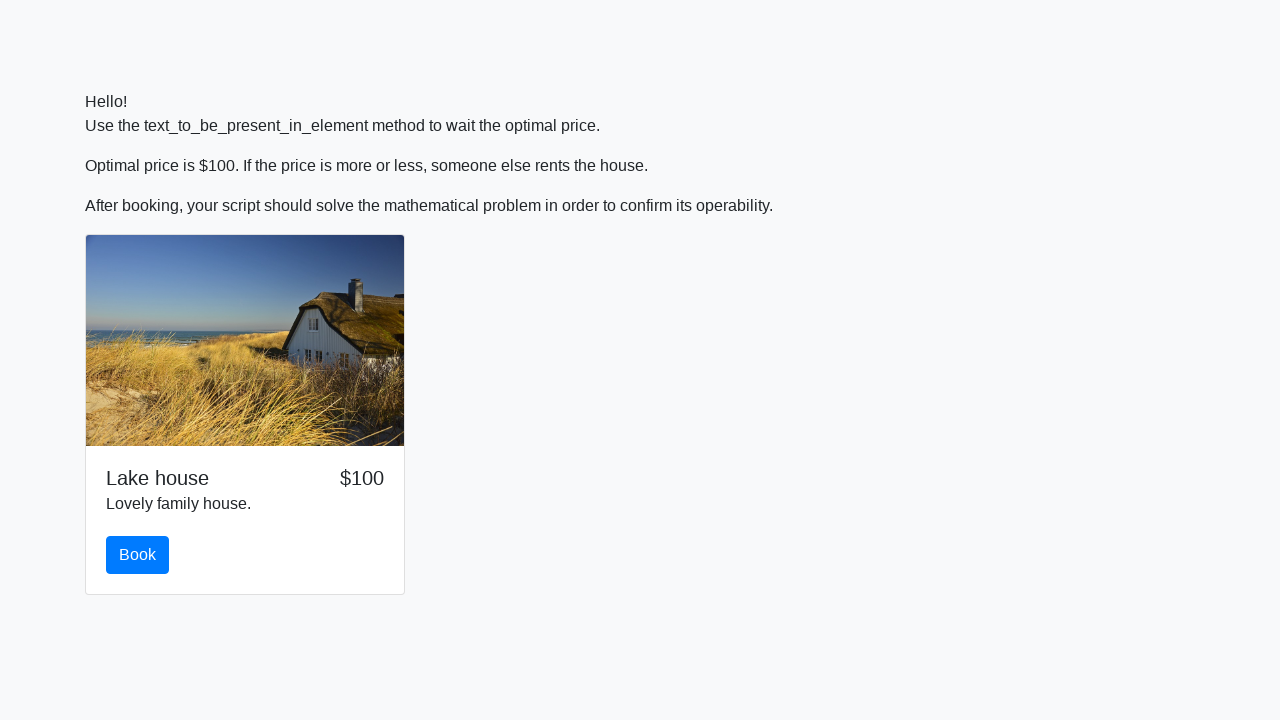

Clicked the book button at (138, 555) on #book
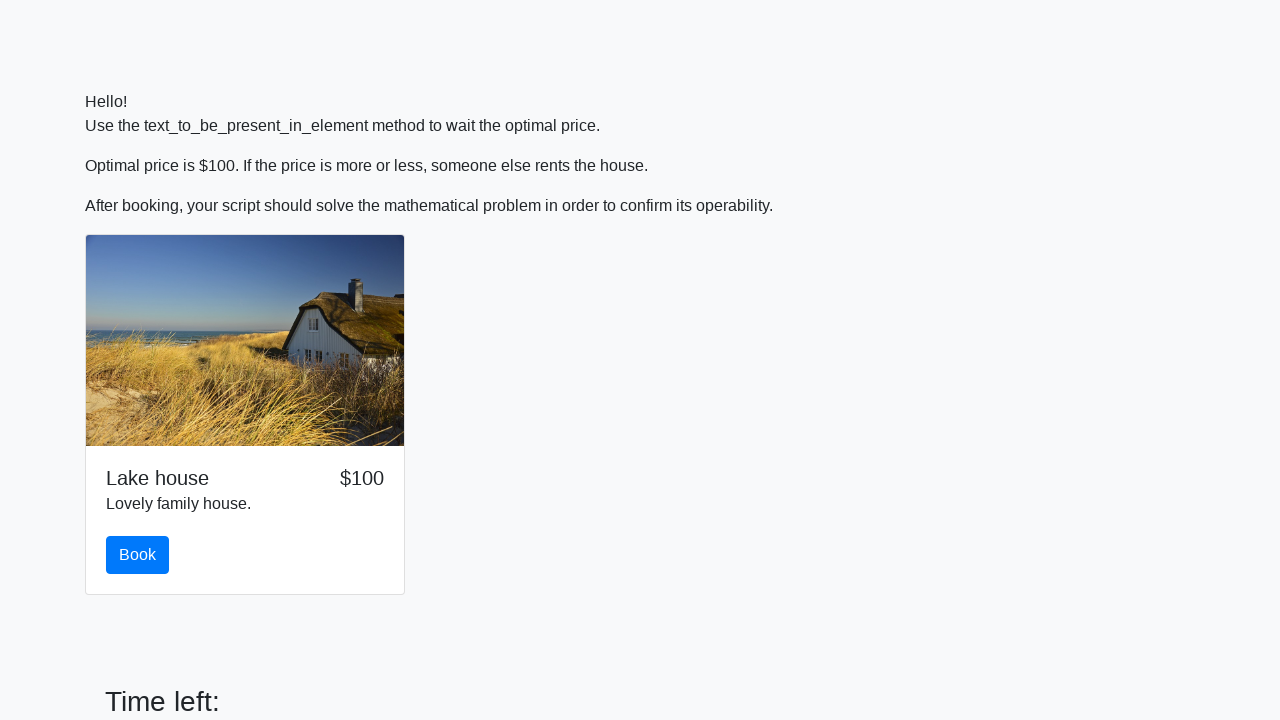

Retrieved input value for calculation: 454
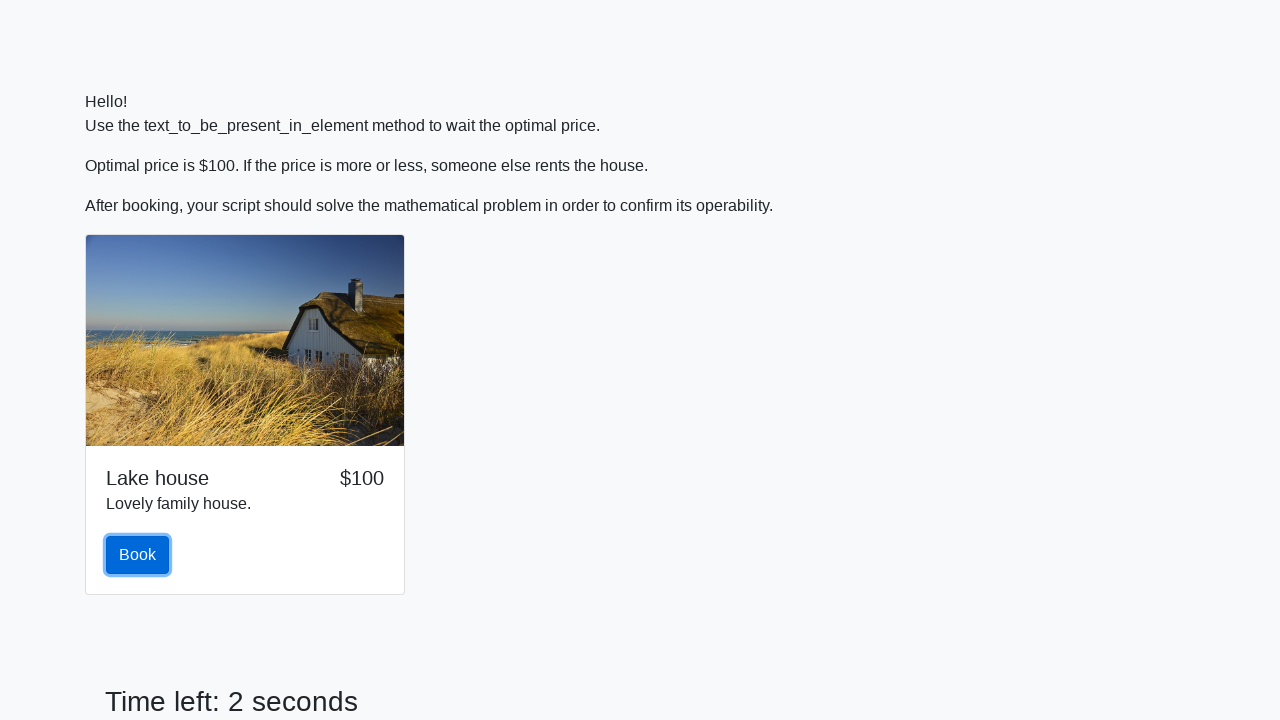

Calculated mathematical answer: 2.484111967469316
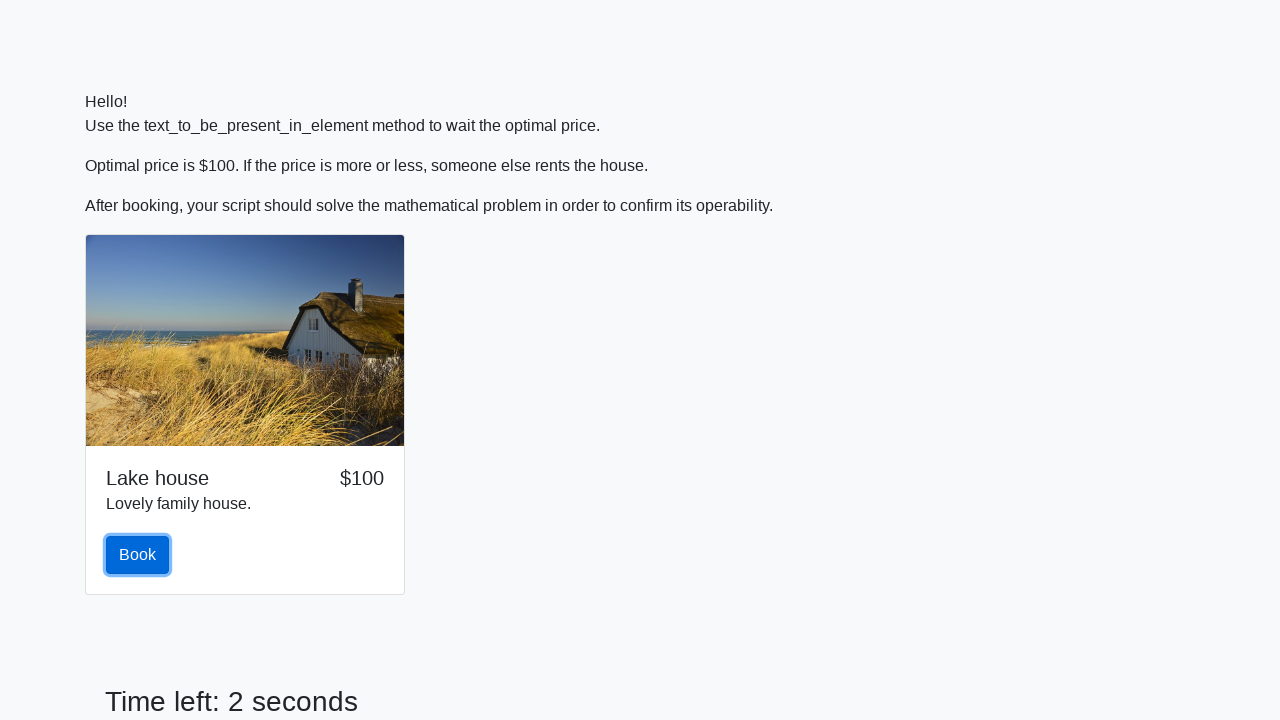

Entered answer '2.484111967469316' into the answer field on input#answer
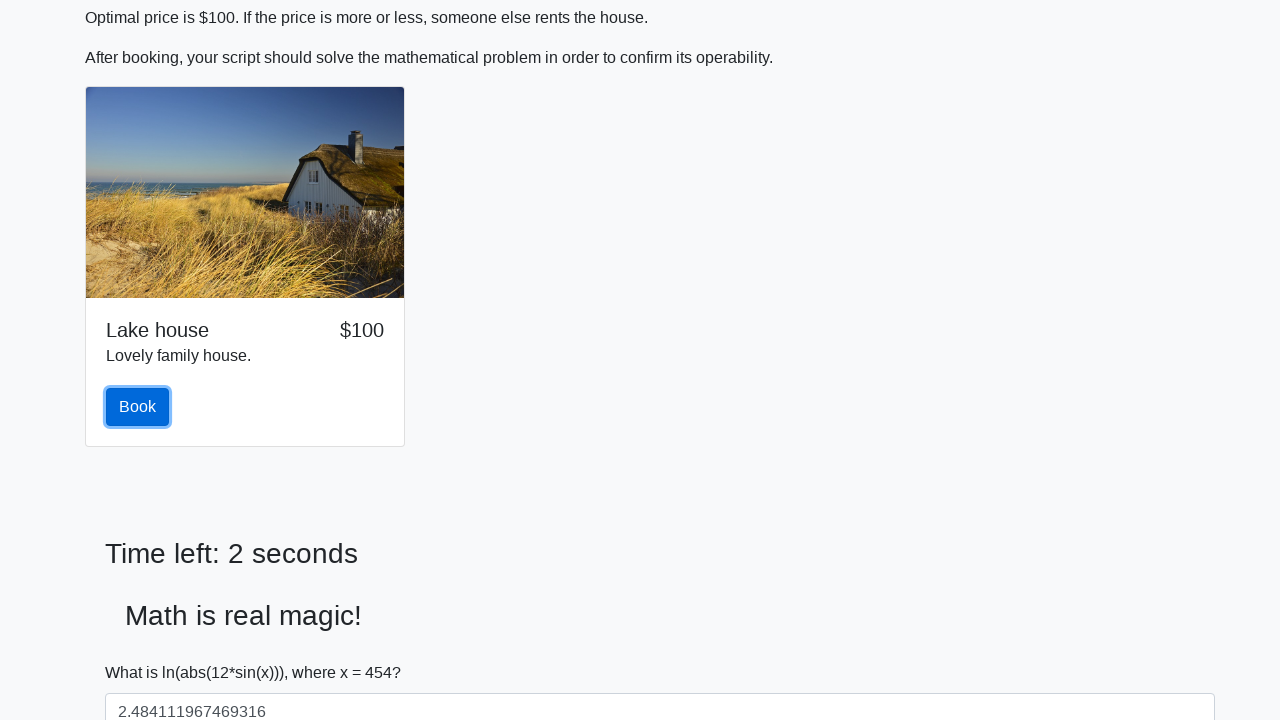

Clicked the solve button to submit the solution at (143, 651) on #solve
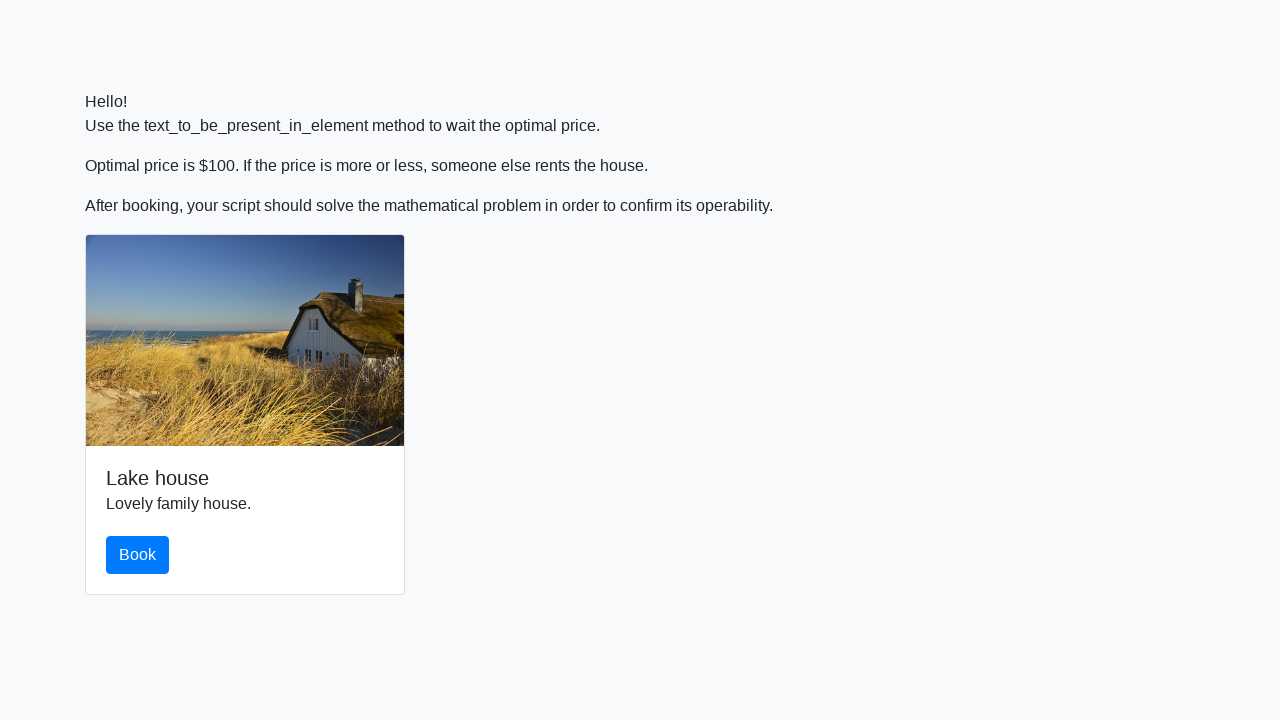

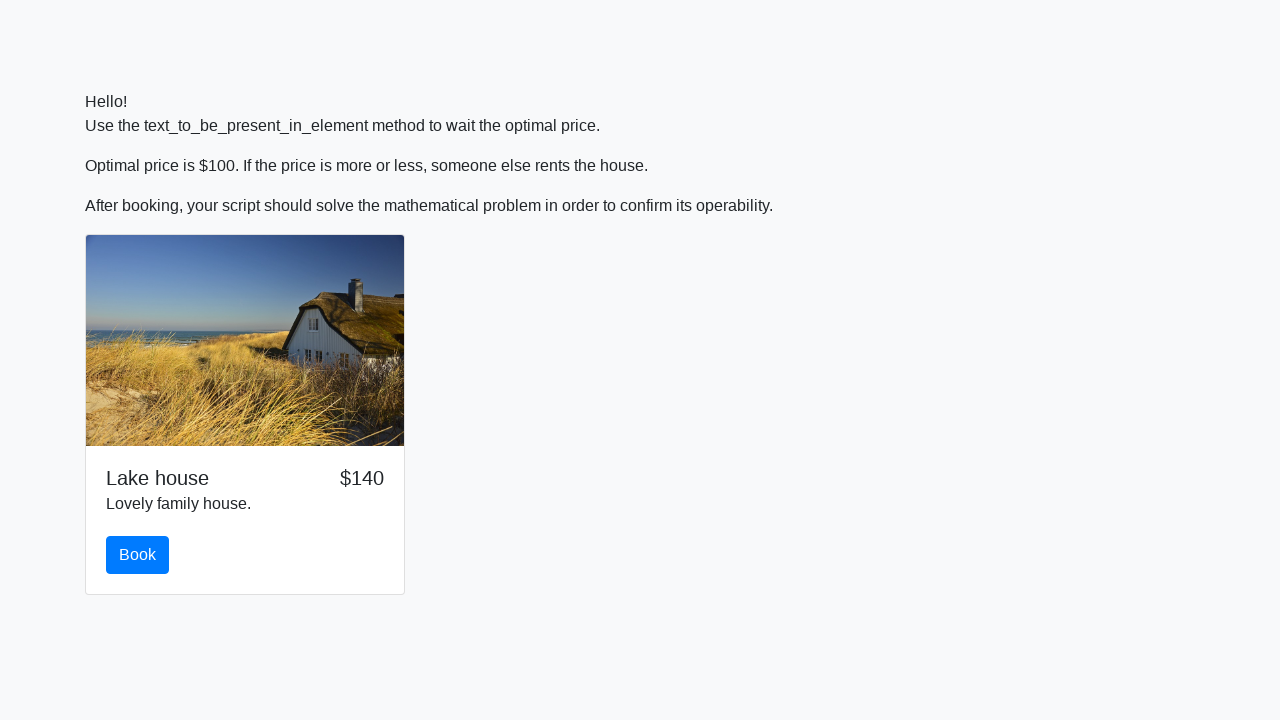